Tests e-commerce shopping cart flow by adding products to cart, navigating through categories, placing an order, and completing checkout with customer details.

Starting URL: https://www.demoblaze.com/index.html

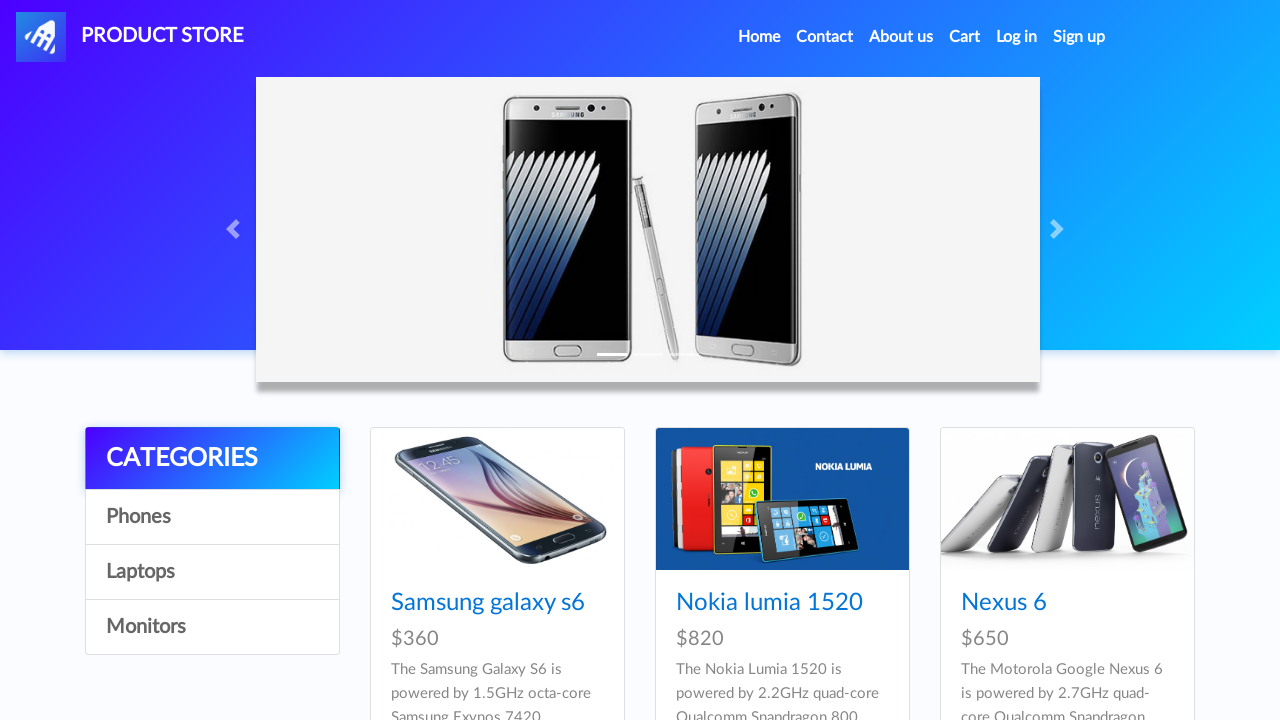

Clicked on Samsung Galaxy S7 product at (488, 361) on a:has-text('Samsung galaxy s7')
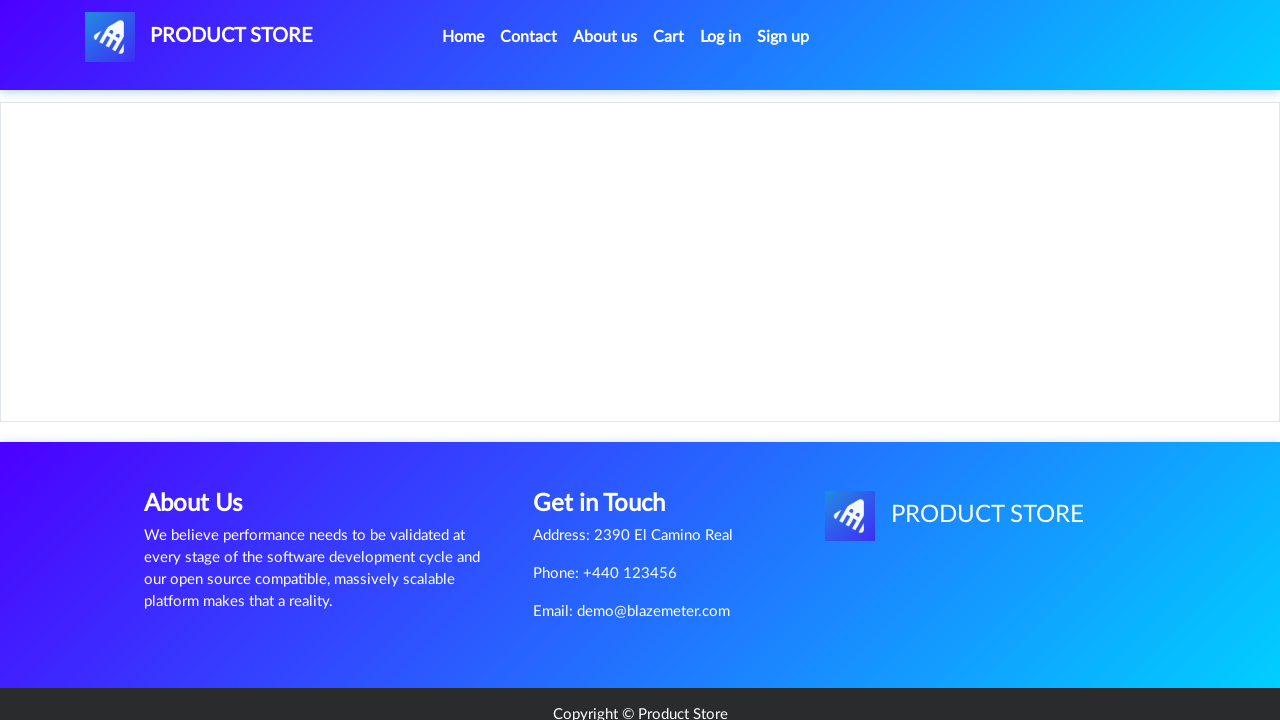

Product page loaded with Add to cart button
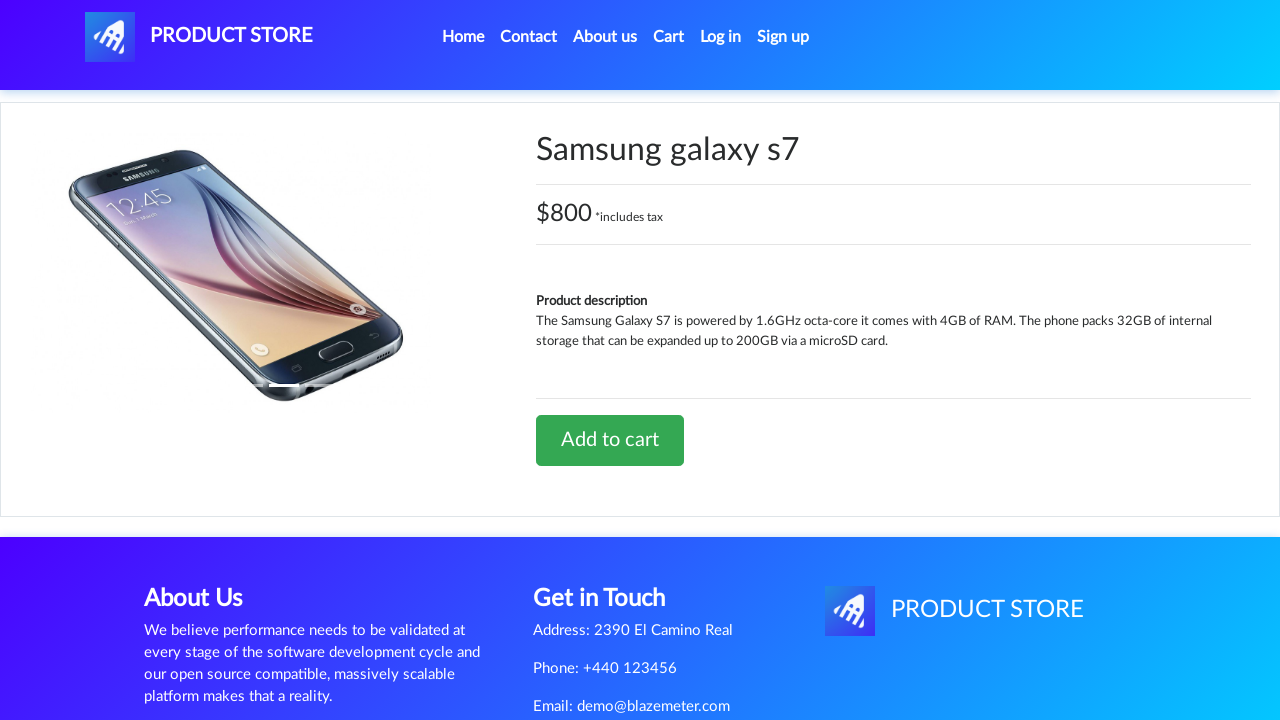

Clicked Add to cart for Samsung Galaxy S7 at (610, 440) on a:has-text('Add to cart')
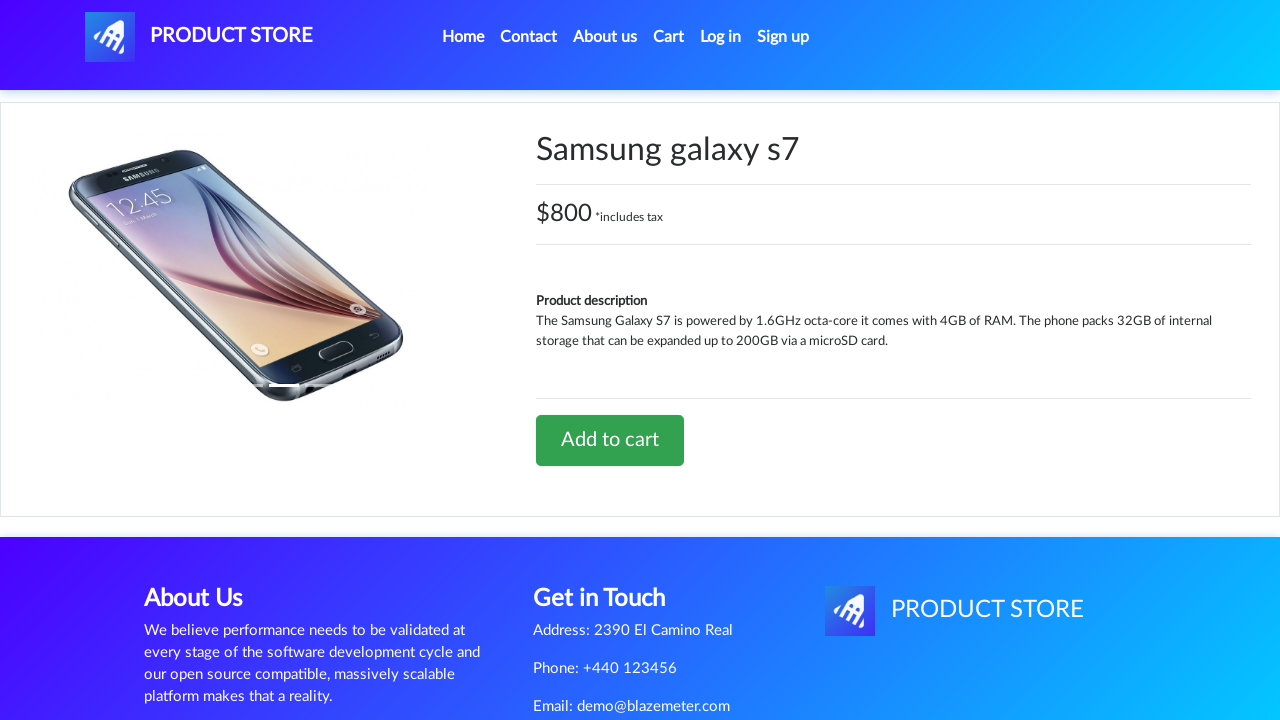

Alert dialog accepted and timeout completed
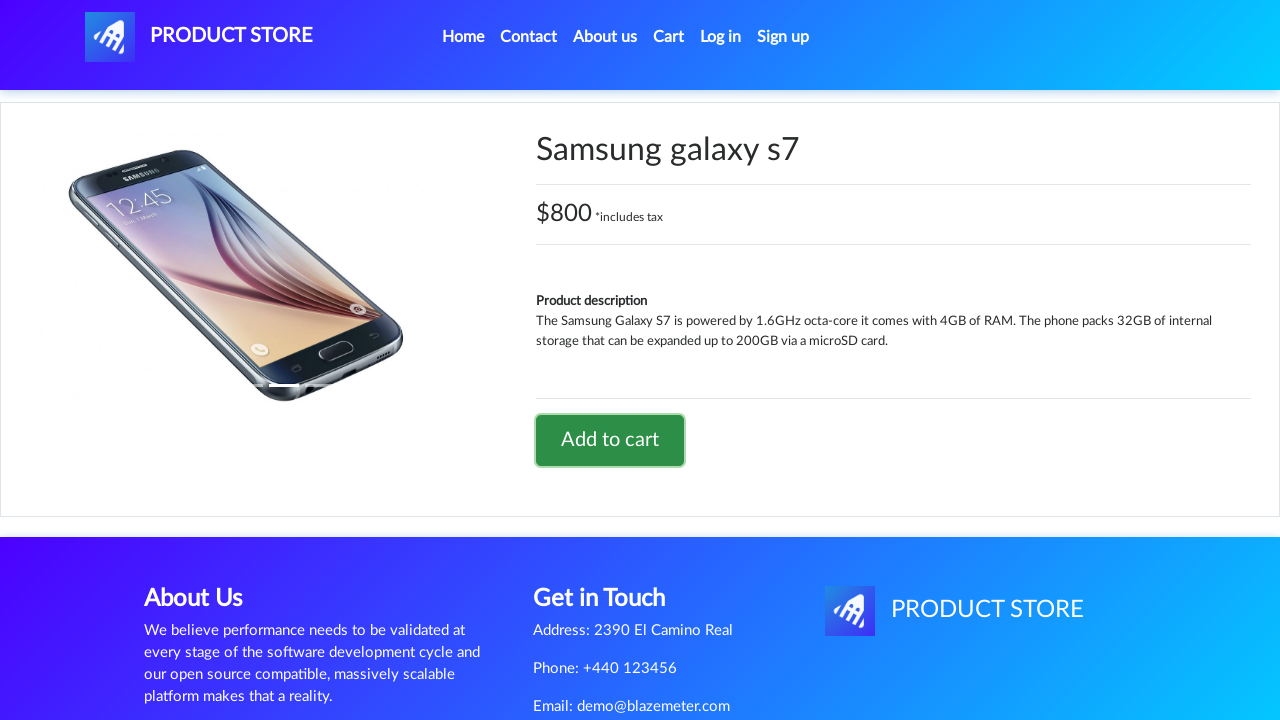

Clicked Home navigation link at (463, 37) on li.nav-item.active a.nav-link
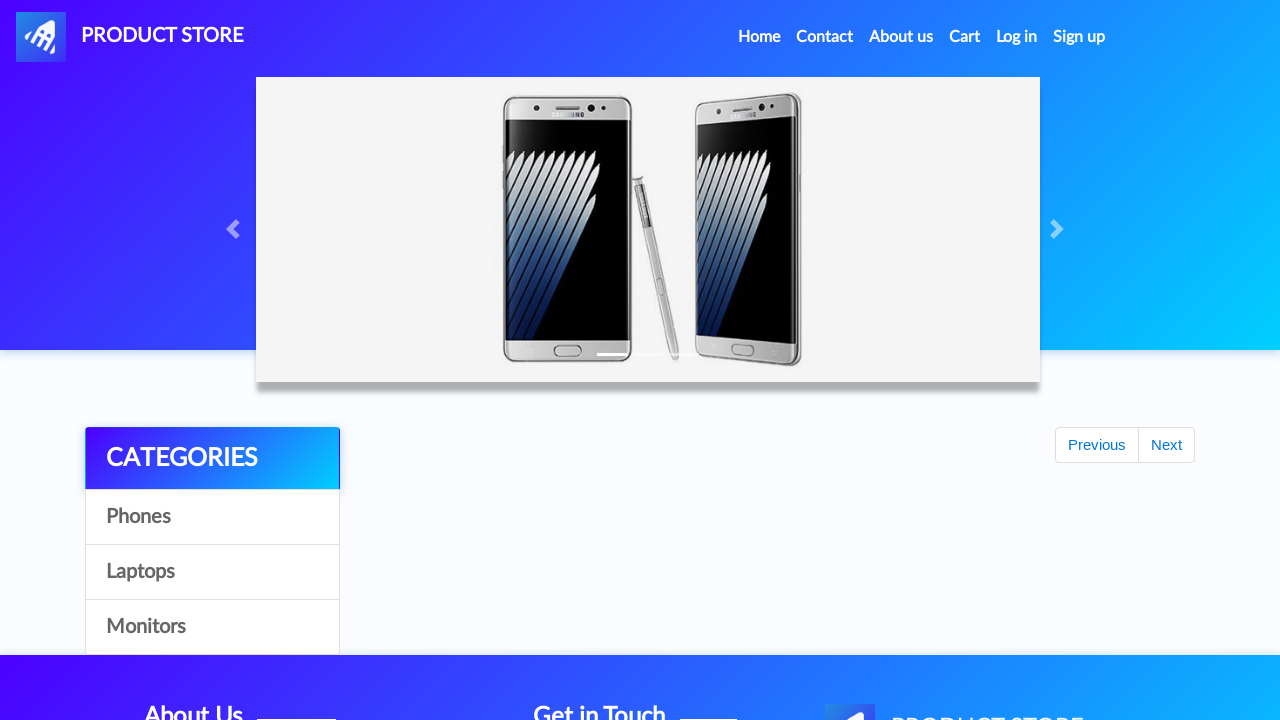

Laptops category link loaded
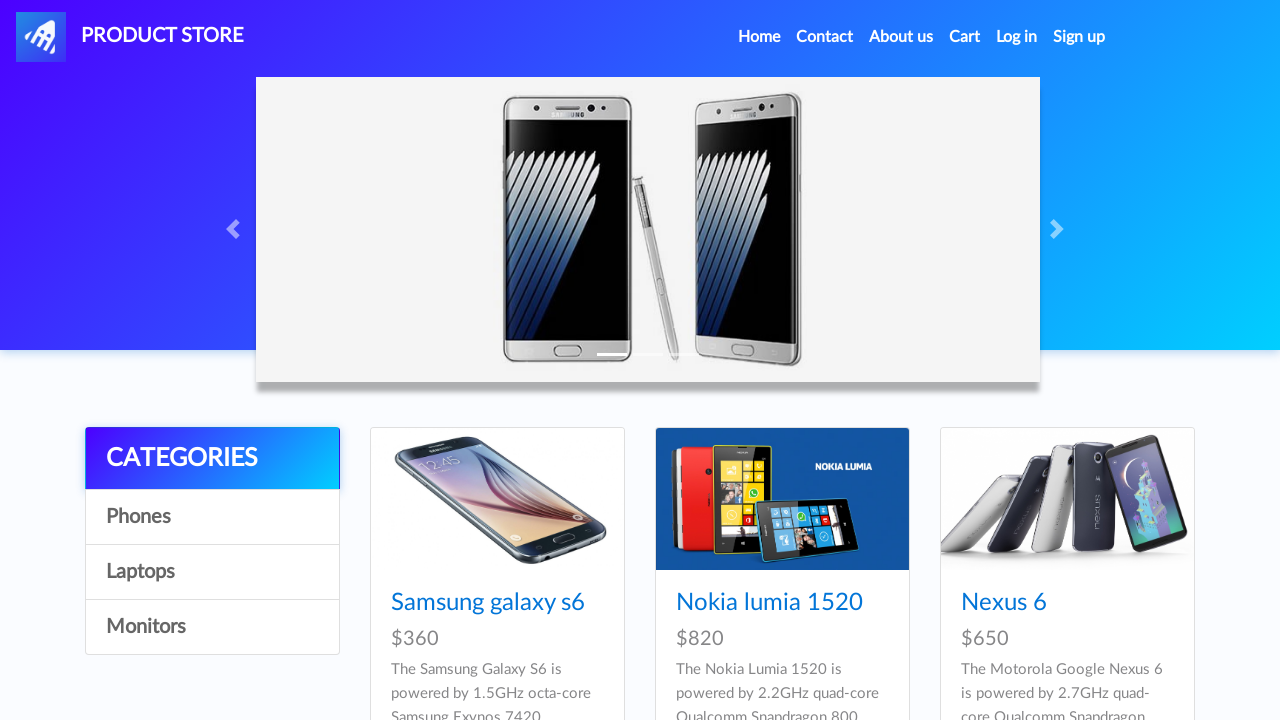

Clicked on Laptops category at (212, 572) on a:has-text('Laptops')
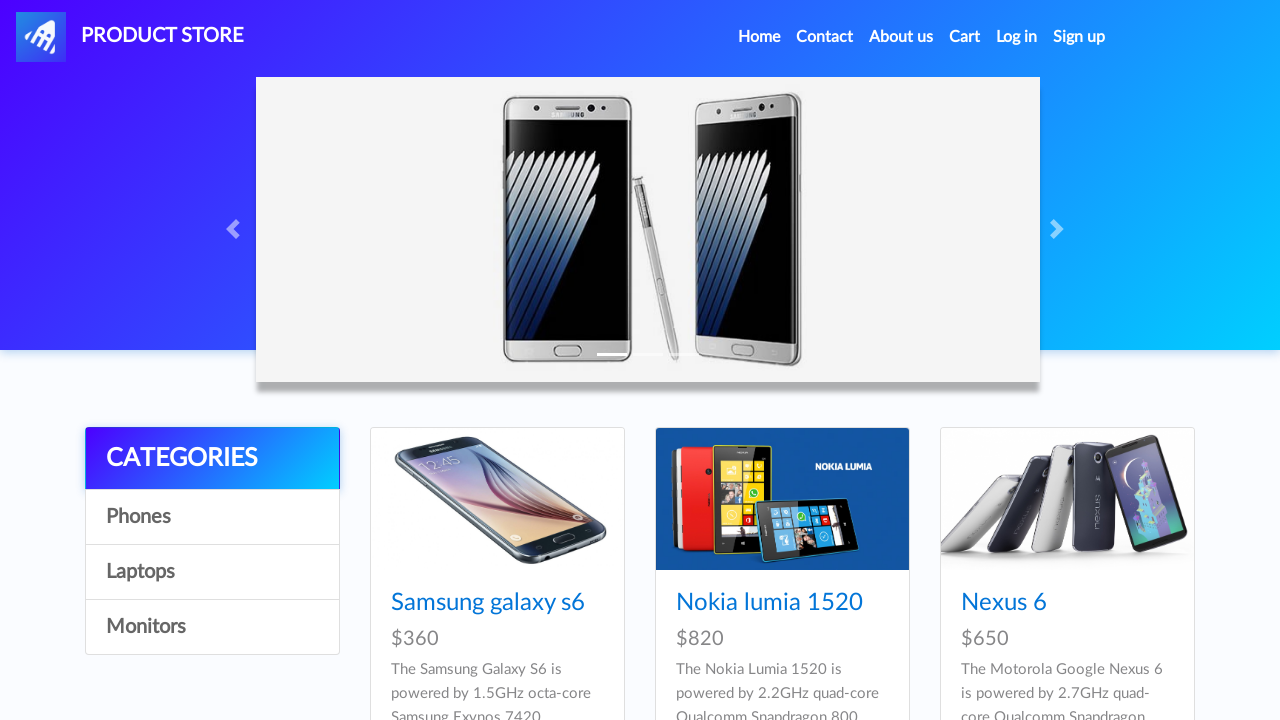

MacBook Pro product loaded in Laptops category
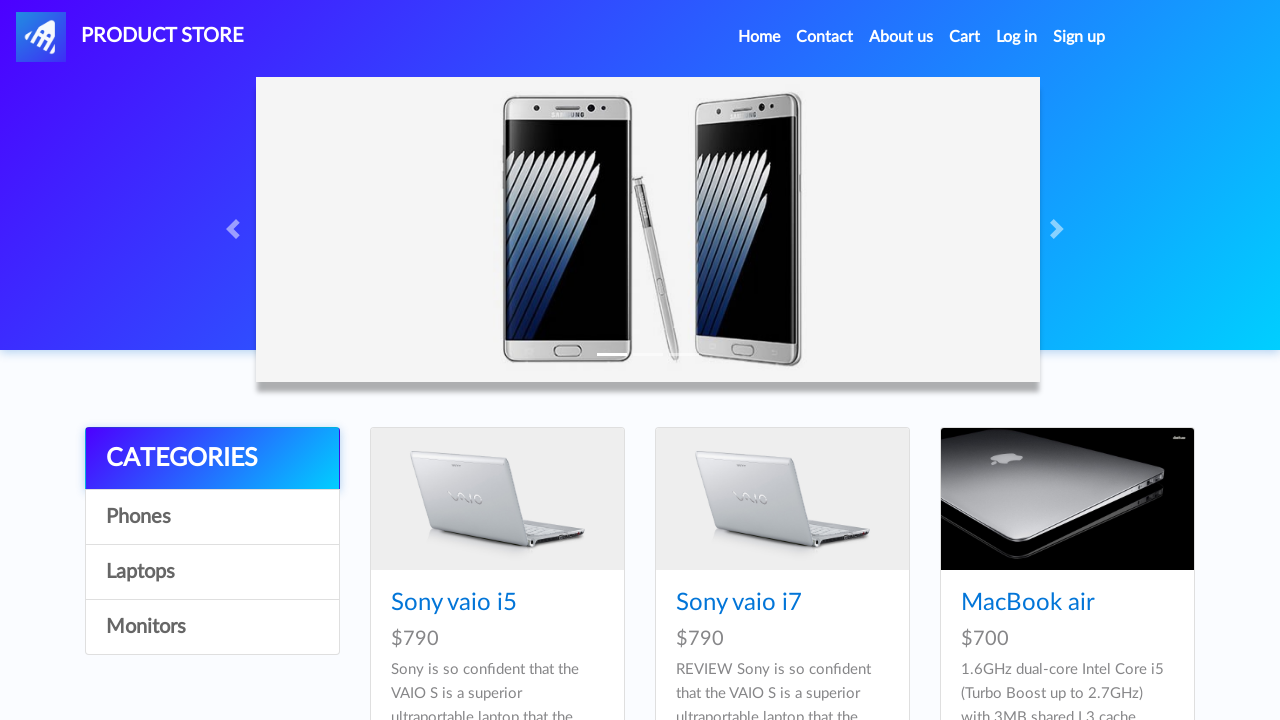

Clicked on MacBook Pro product at (1033, 361) on a:has-text('MacBook Pro')
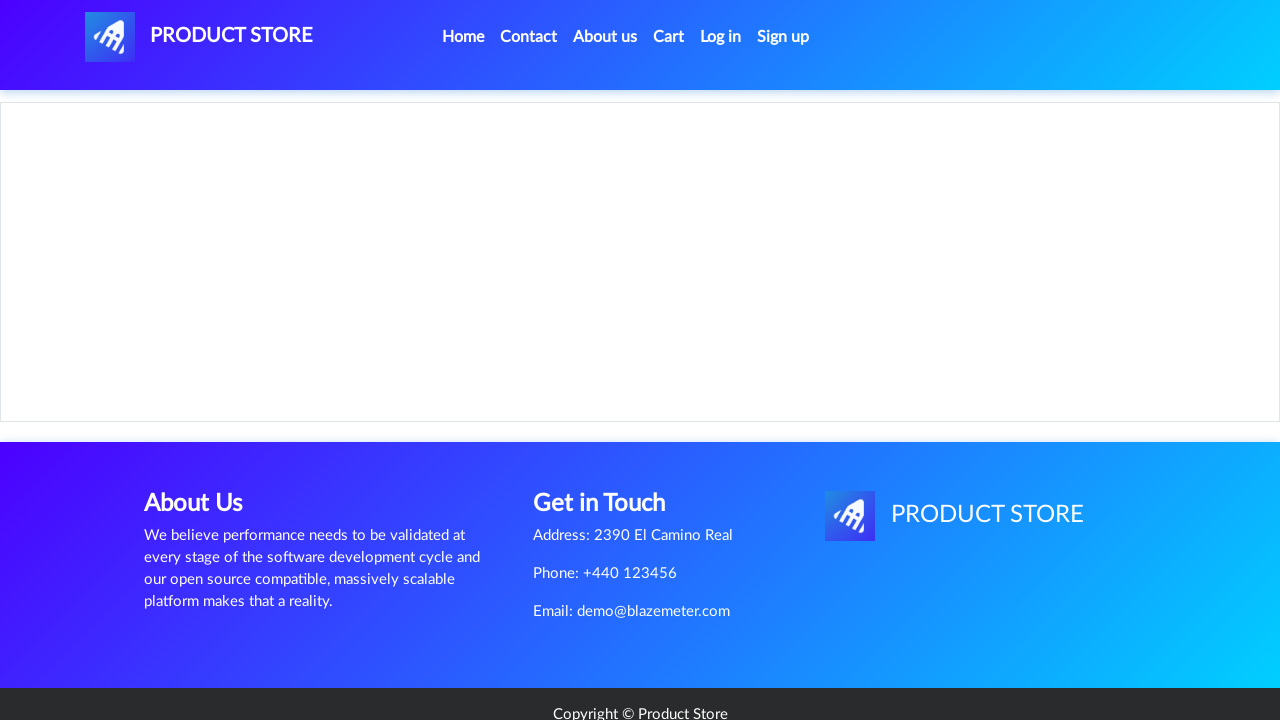

MacBook Pro product page loaded with Add to cart button
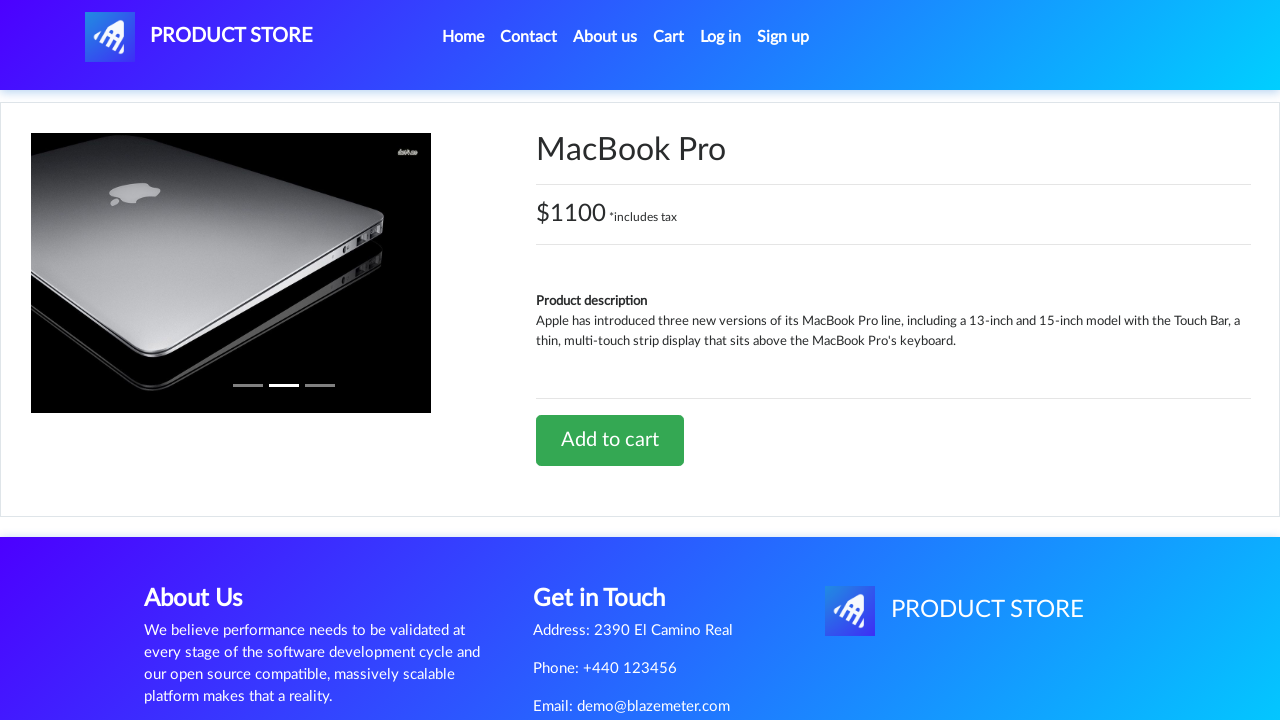

Clicked Add to cart for MacBook Pro at (610, 440) on a:has-text('Add to cart')
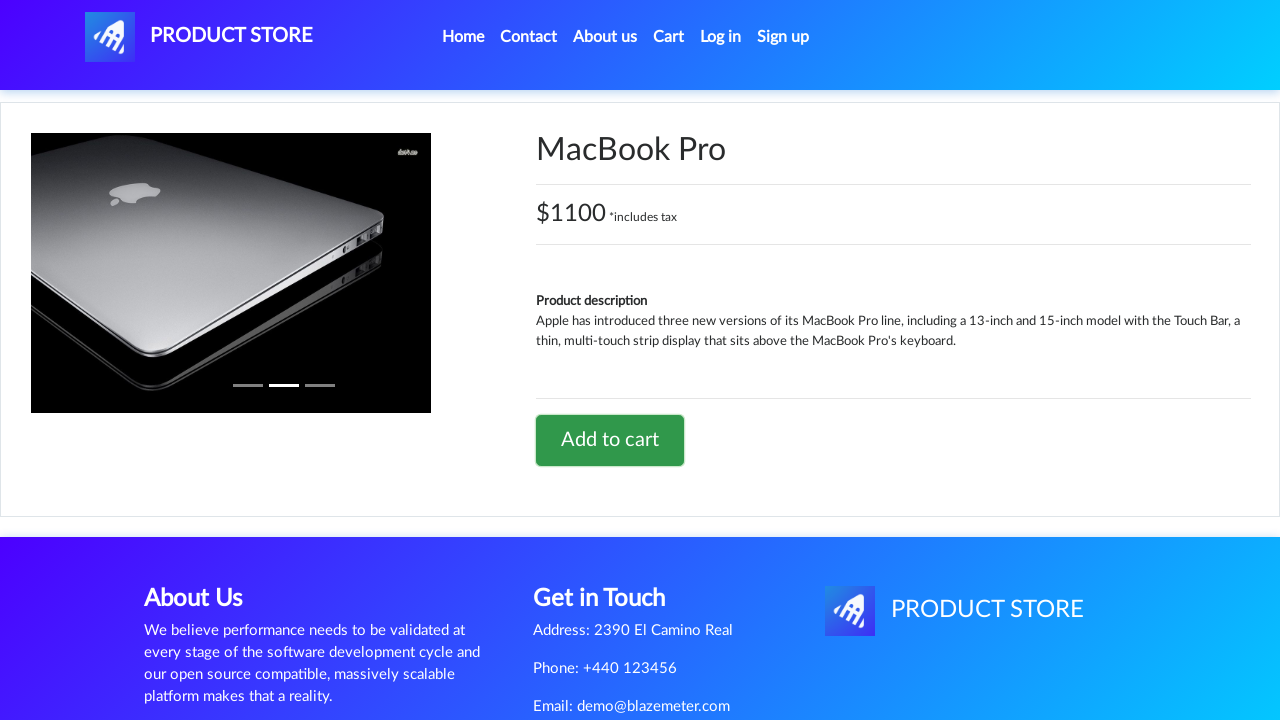

Alert dialog accepted and timeout completed for MacBook Pro
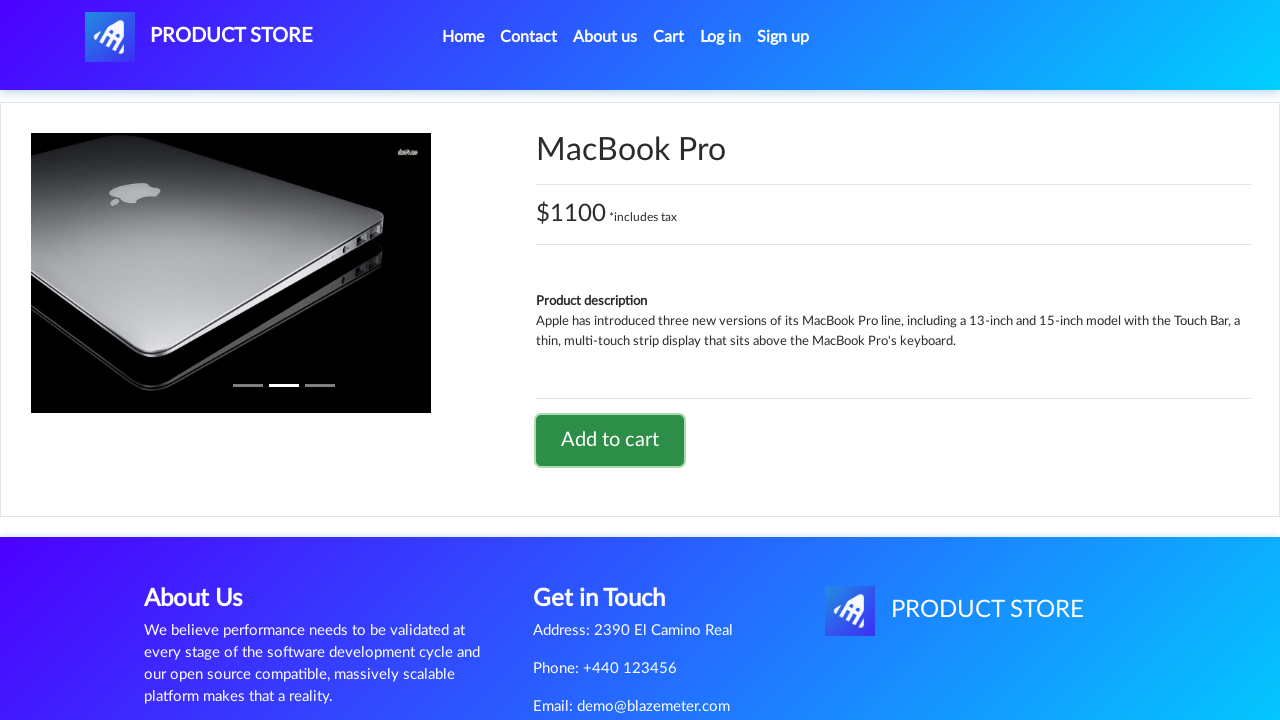

Clicked on Cart link at (669, 37) on #cartur
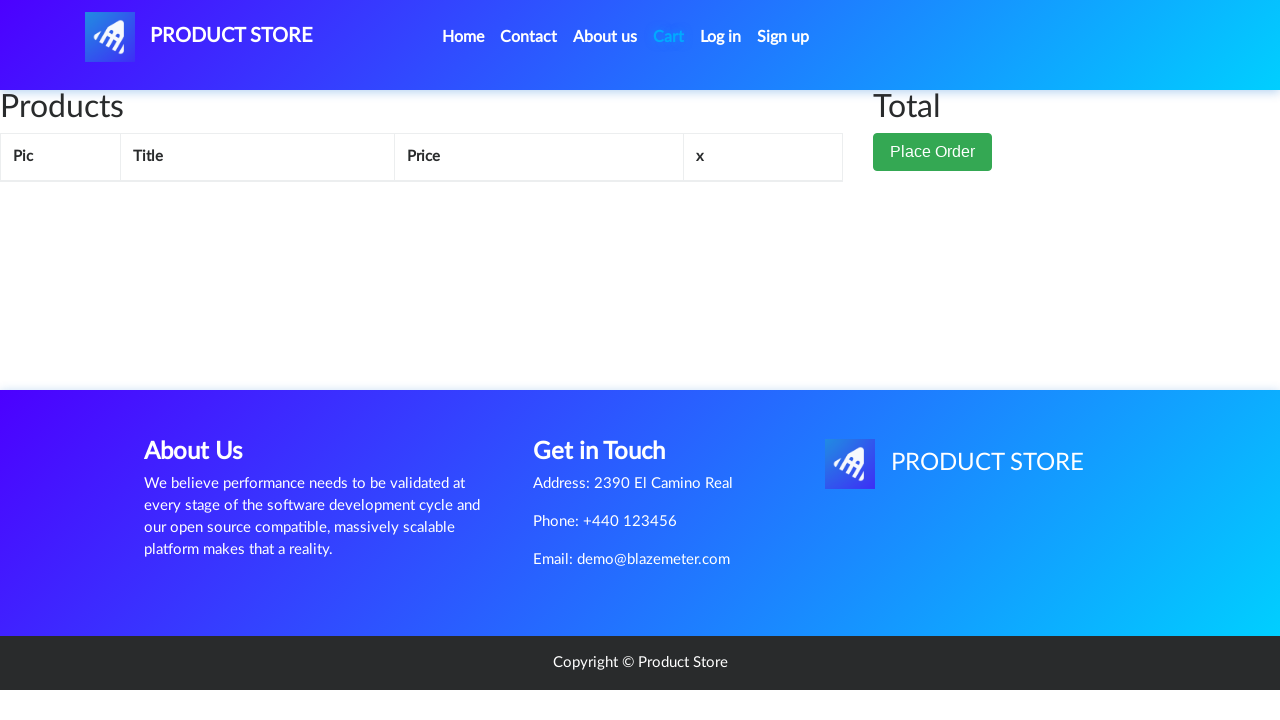

Cart page loaded with Place Order button
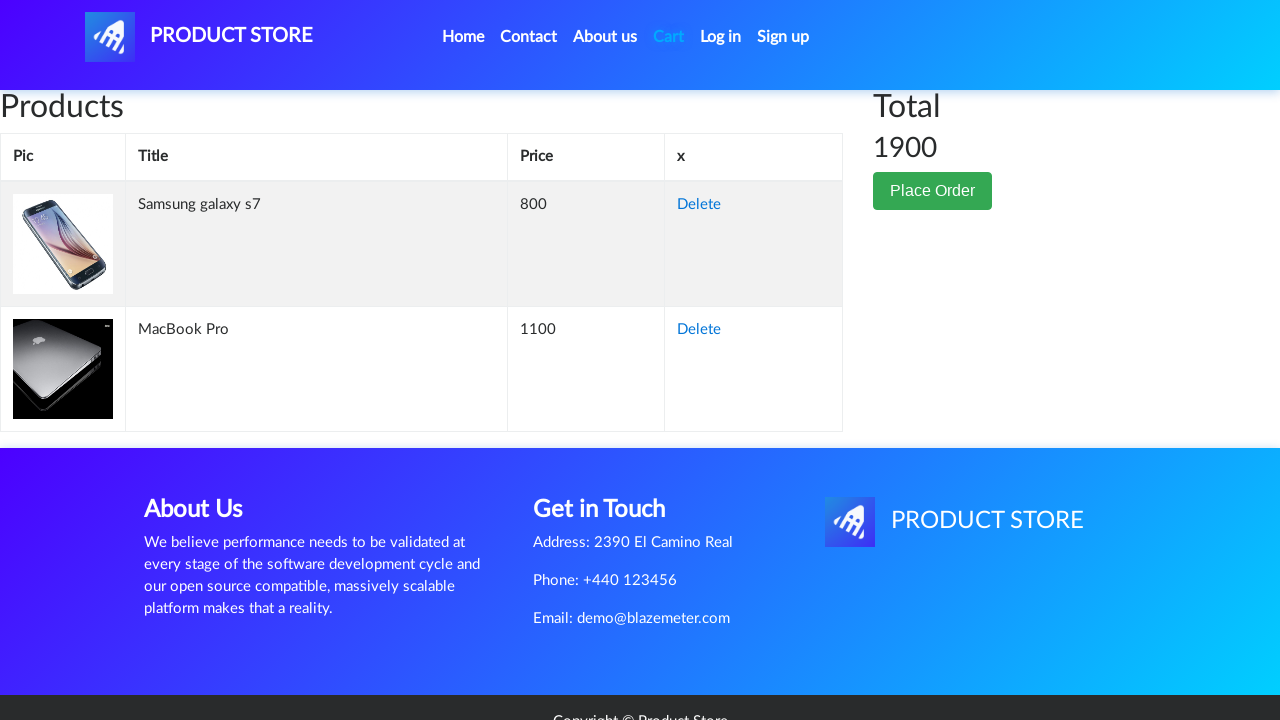

Clicked Place Order button at (933, 191) on button:has-text('Place Order')
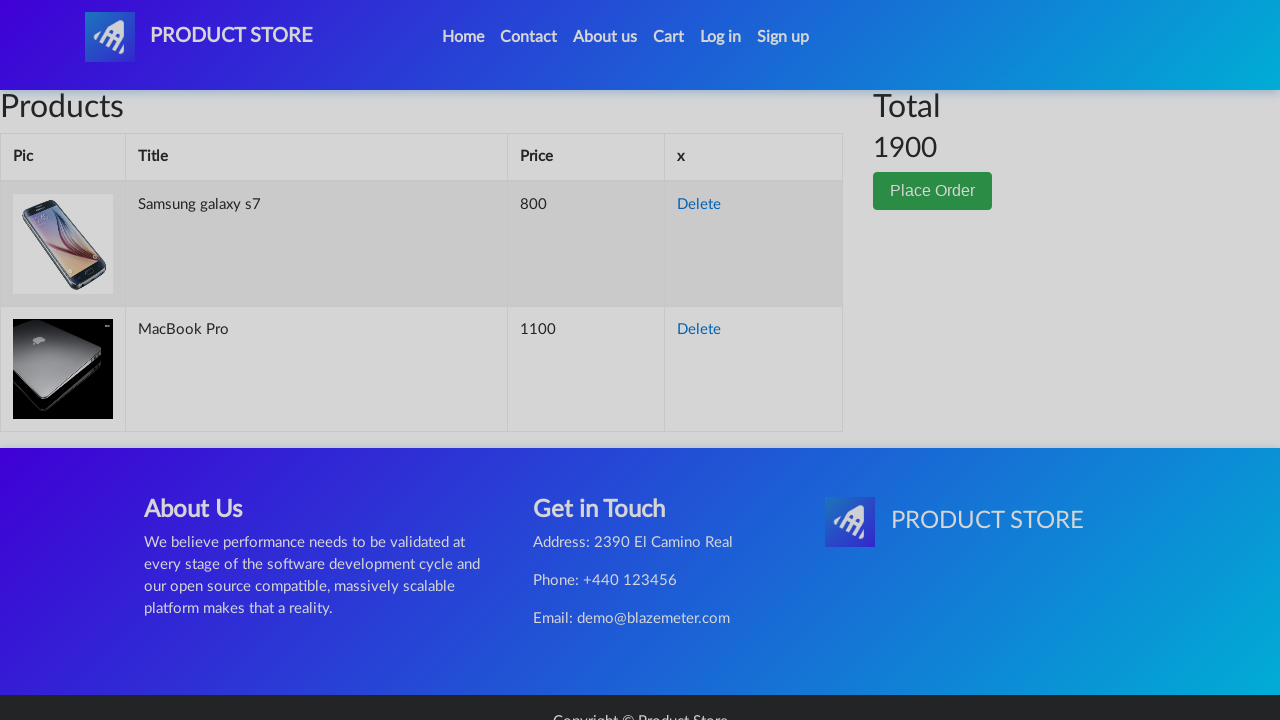

Order form modal opened with name field
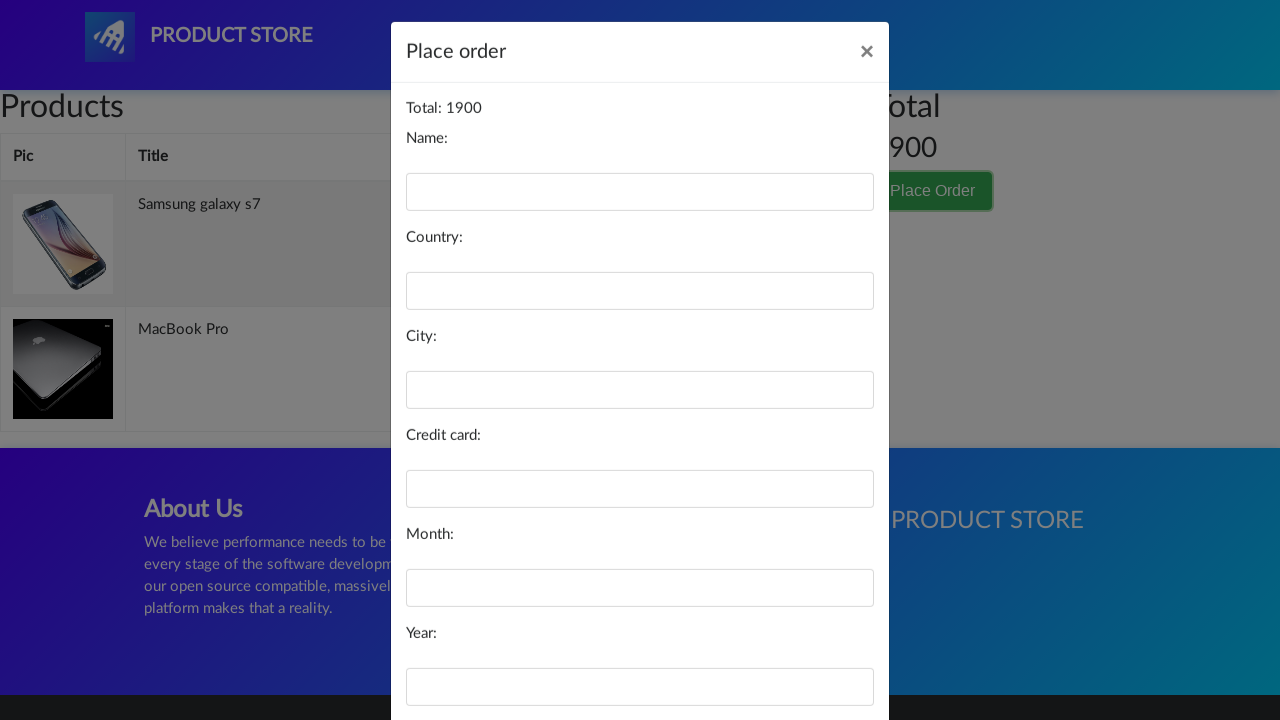

Filled name field with 'Robert Williams' on #name
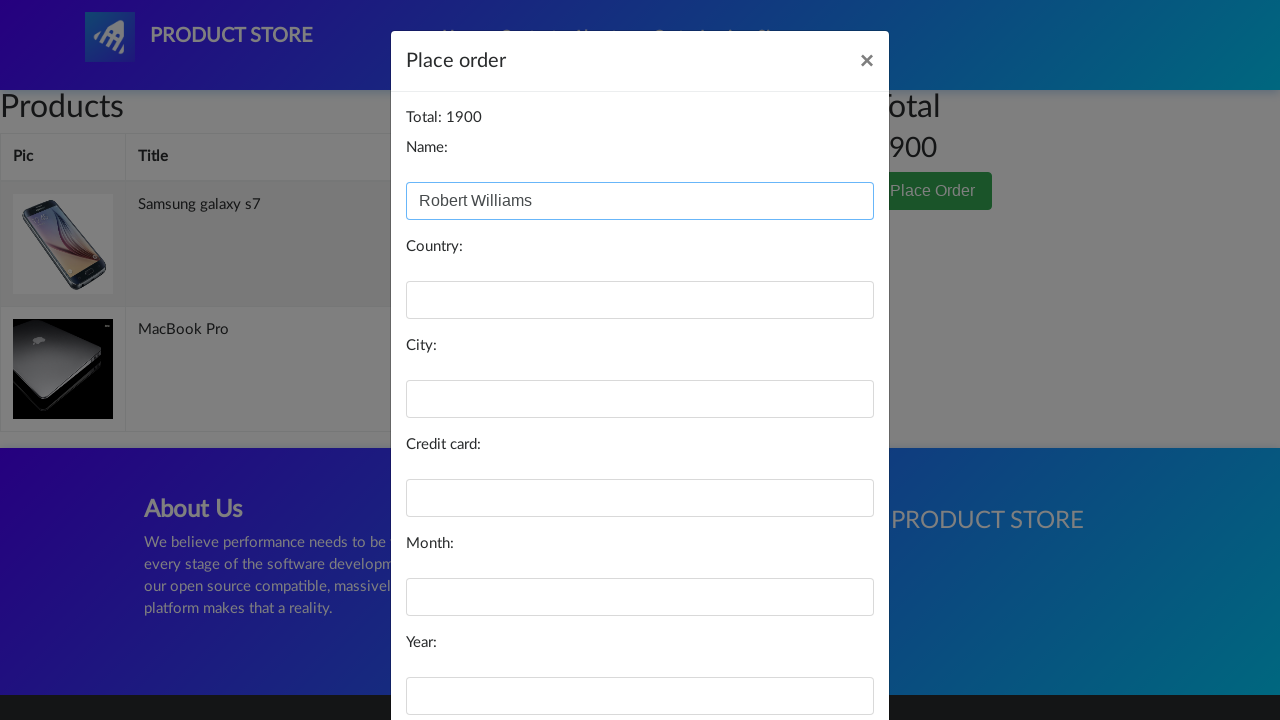

Filled country field with 'United States' on #country
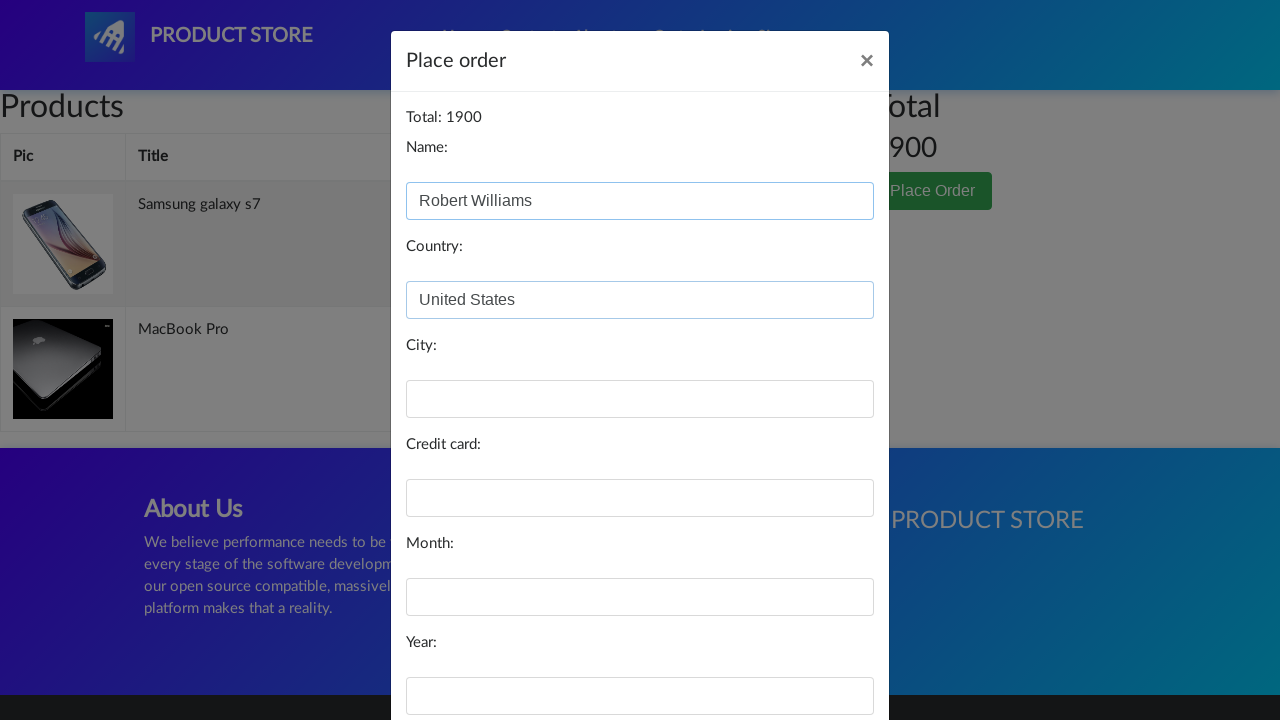

Filled city field with 'New York' on #city
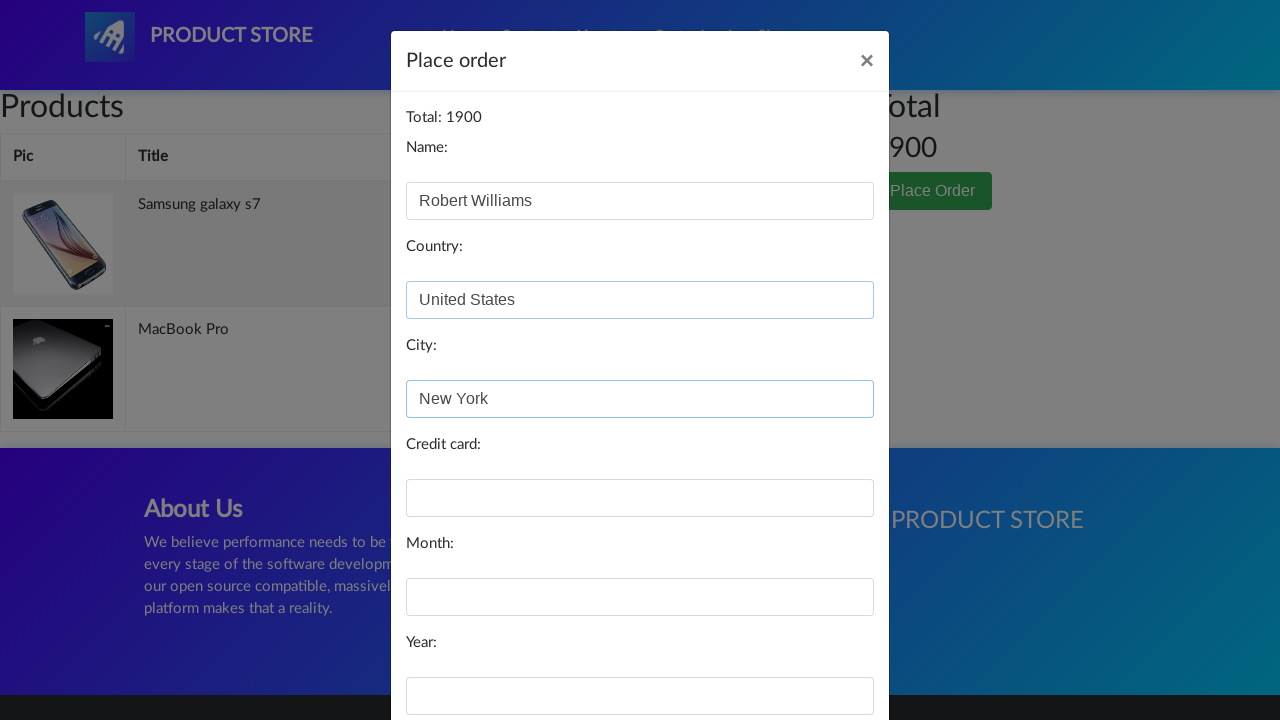

Filled card field with credit card number on #card
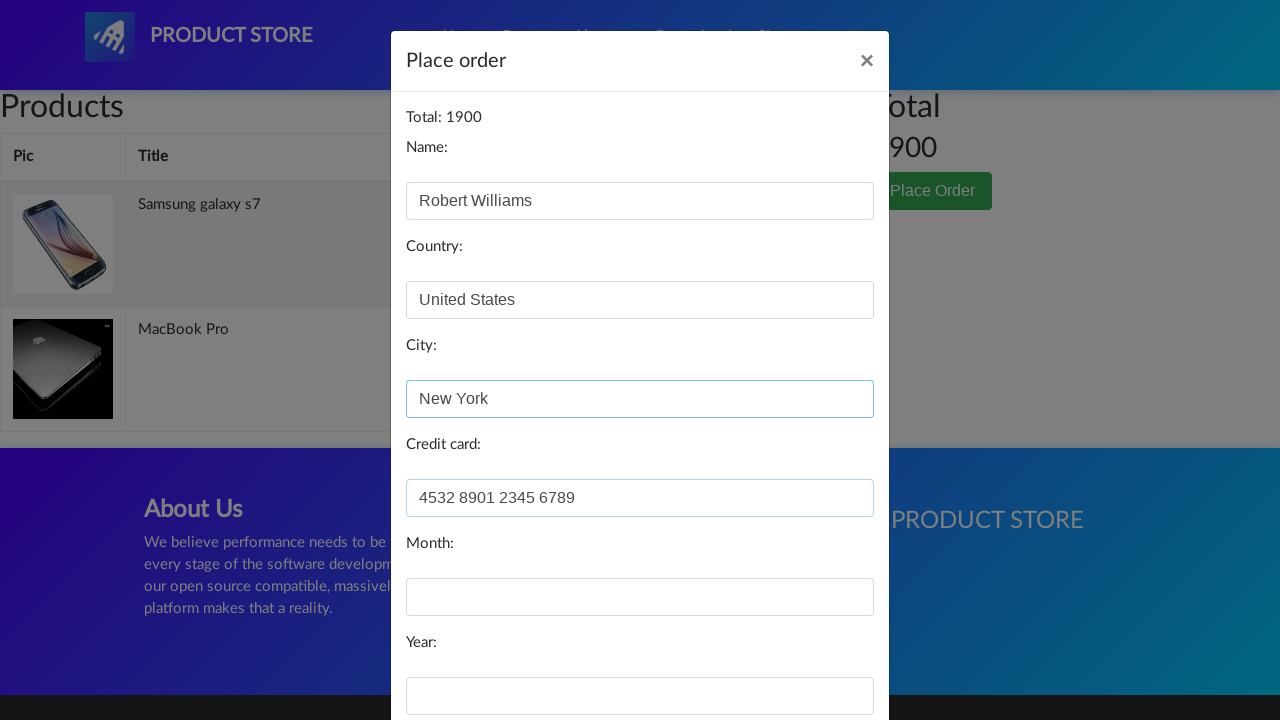

Filled month field with 'October' on #month
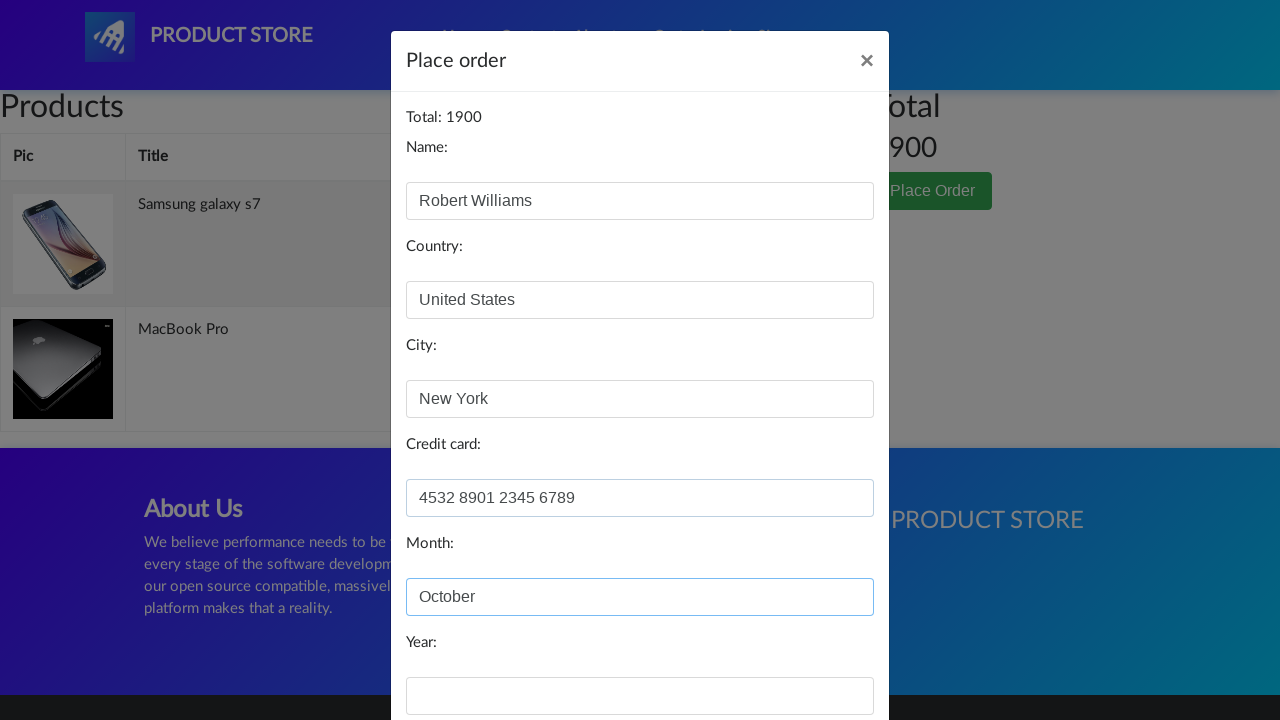

Filled year field with '2026' on #year
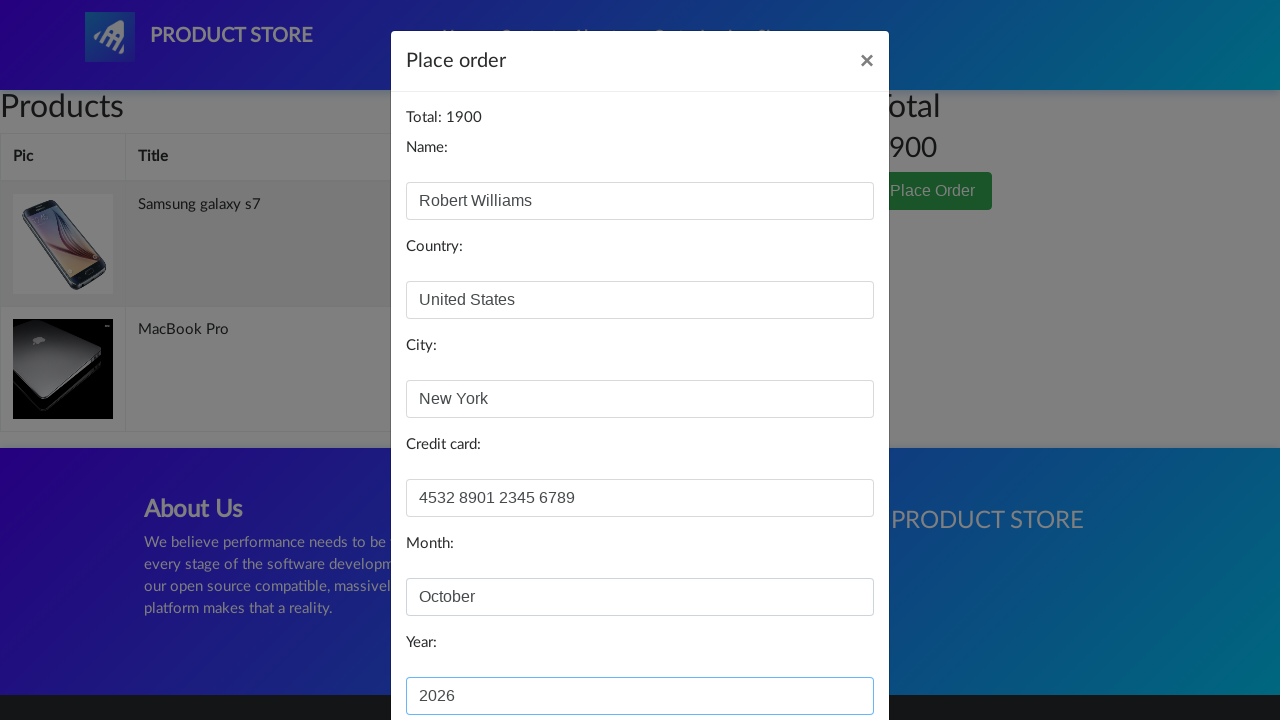

Clicked Purchase button to complete order at (823, 655) on button:has-text('Purchase')
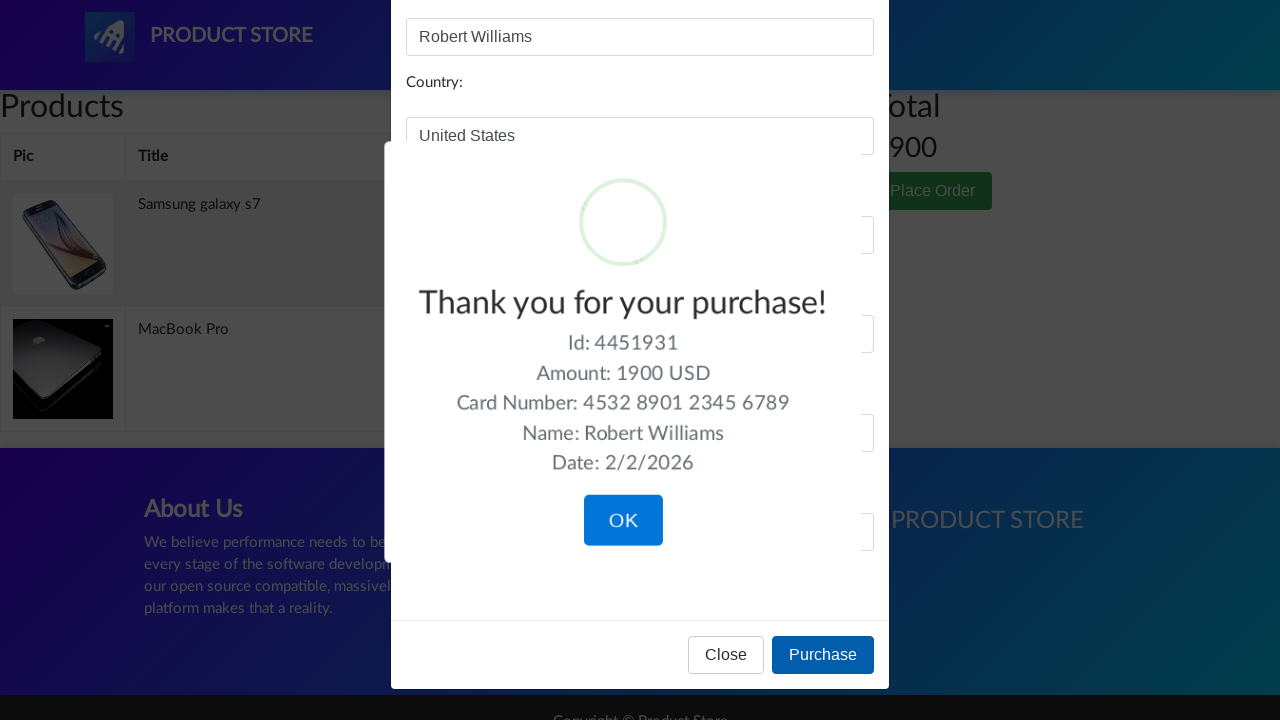

Order confirmation dialog appeared
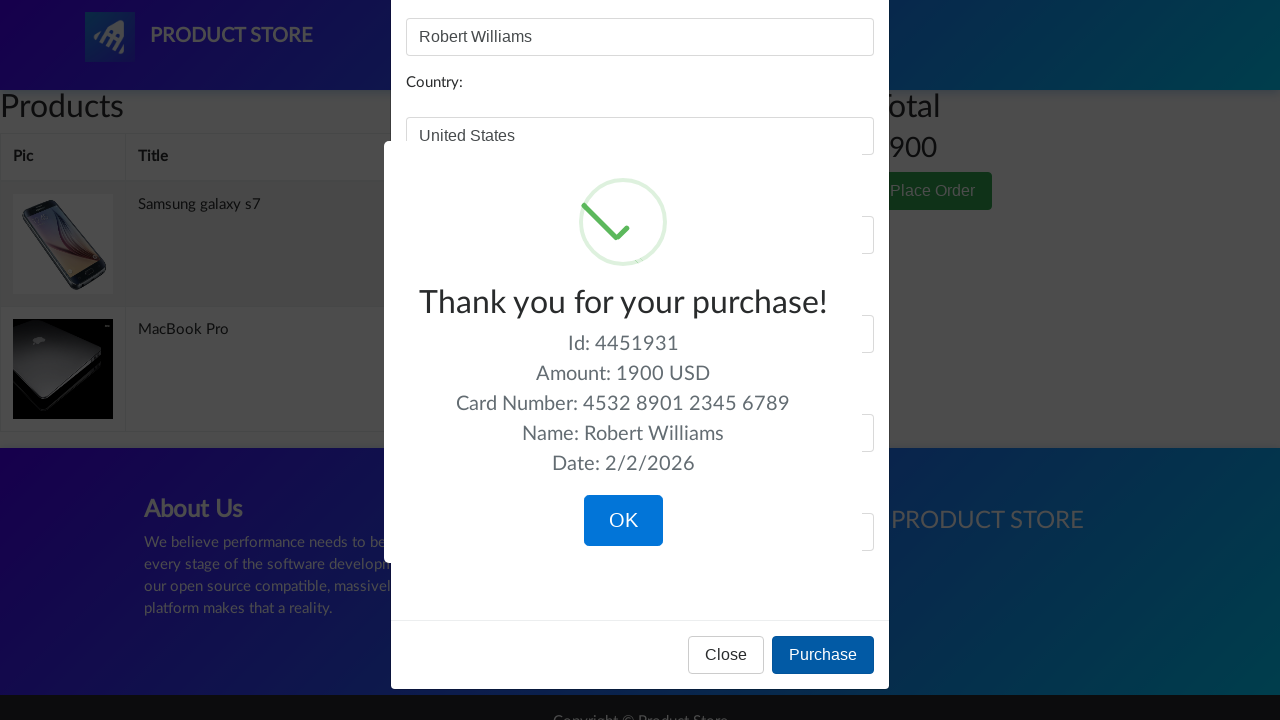

Clicked OK button on confirmation dialog at (623, 521) on button:has-text('OK')
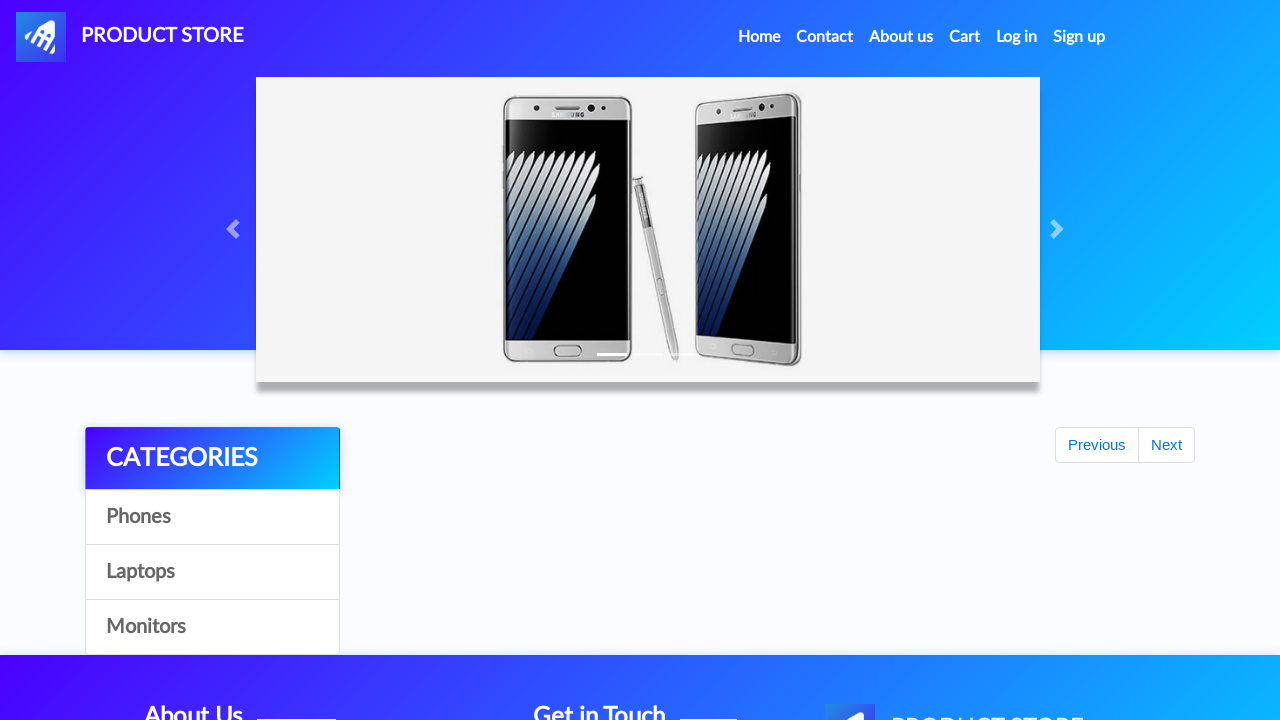

Shopping cart automation test completed successfully
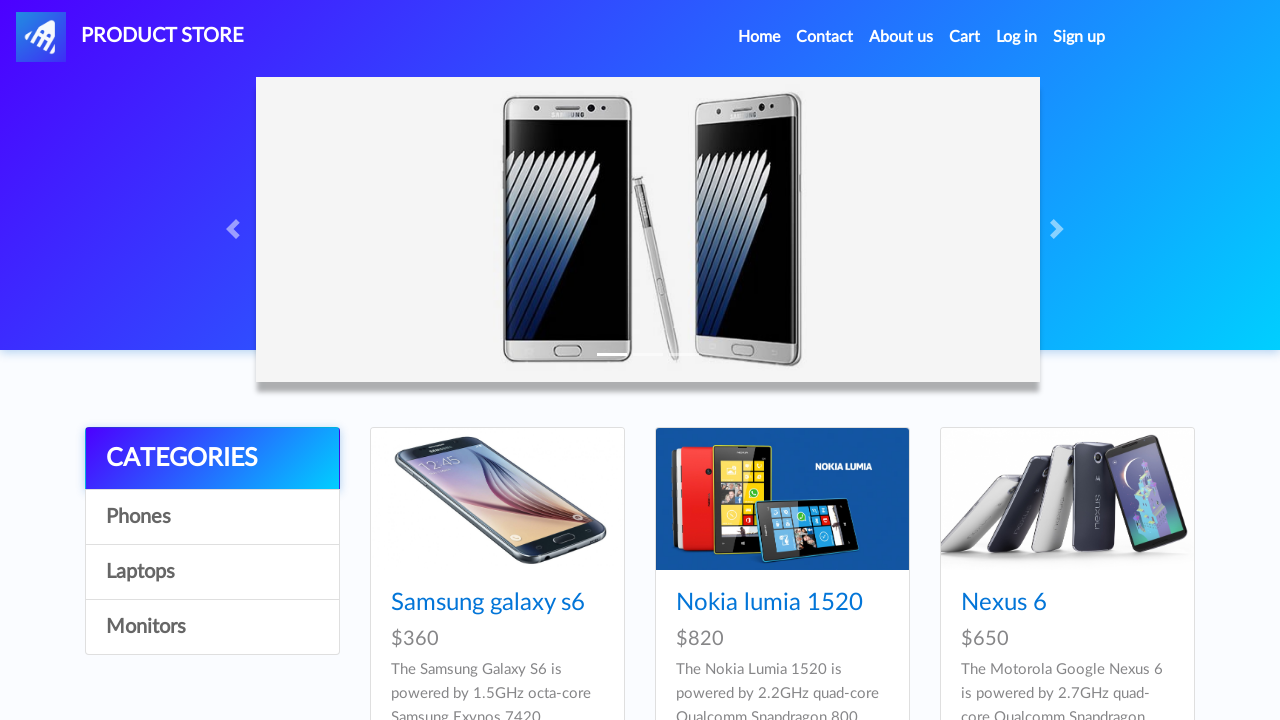

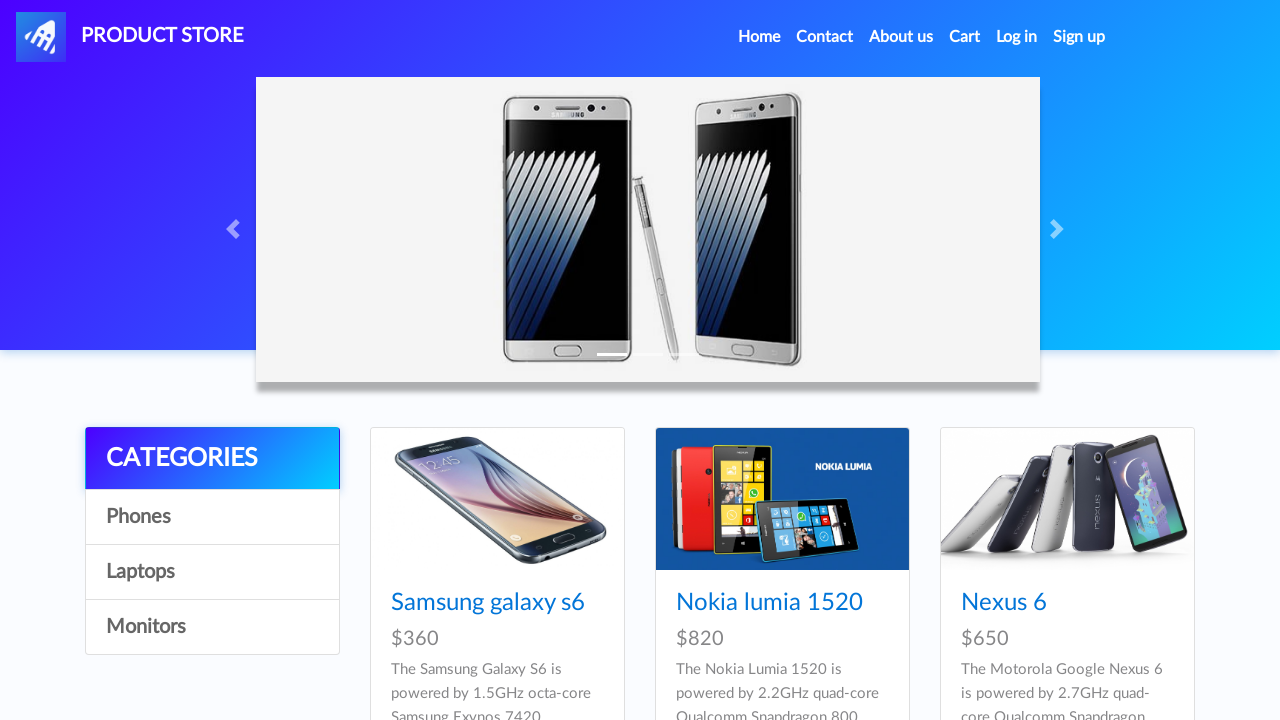